Tests slider interaction by dragging a volume slider to different positions (moving right and left) and verifying the value changes

Starting URL: https://training-support.net/webelements/sliders

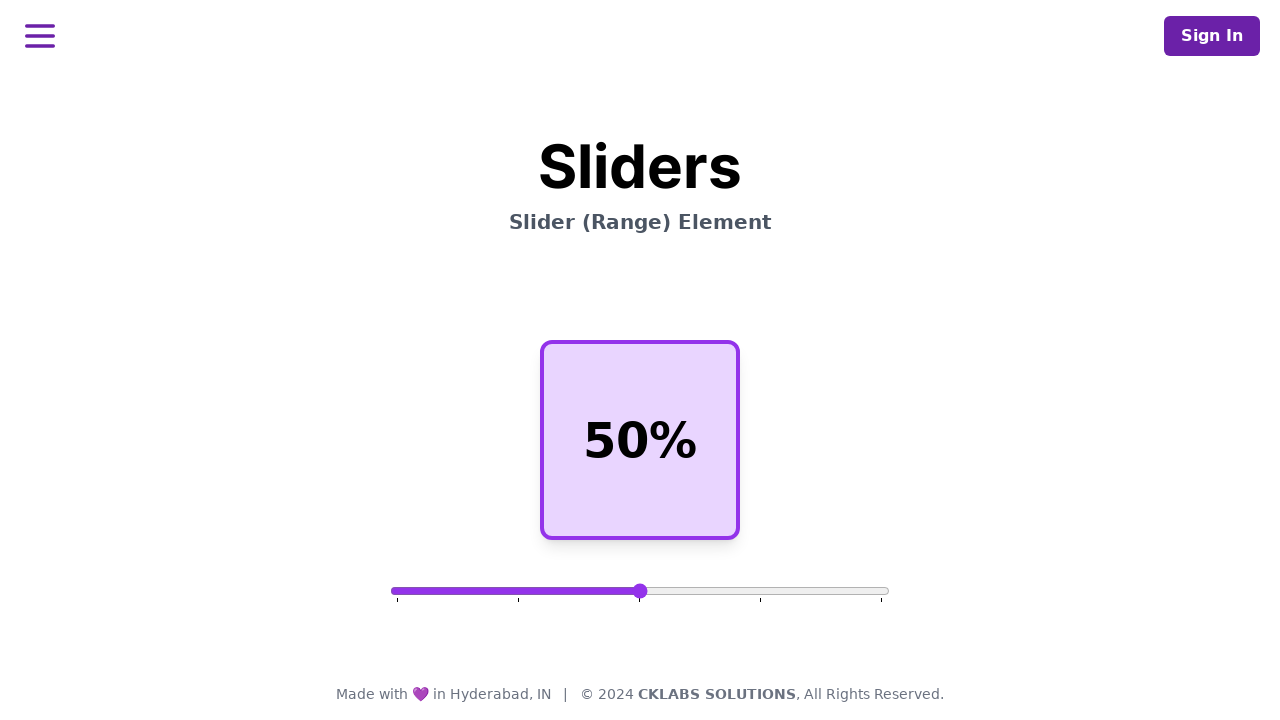

Located volume slider element
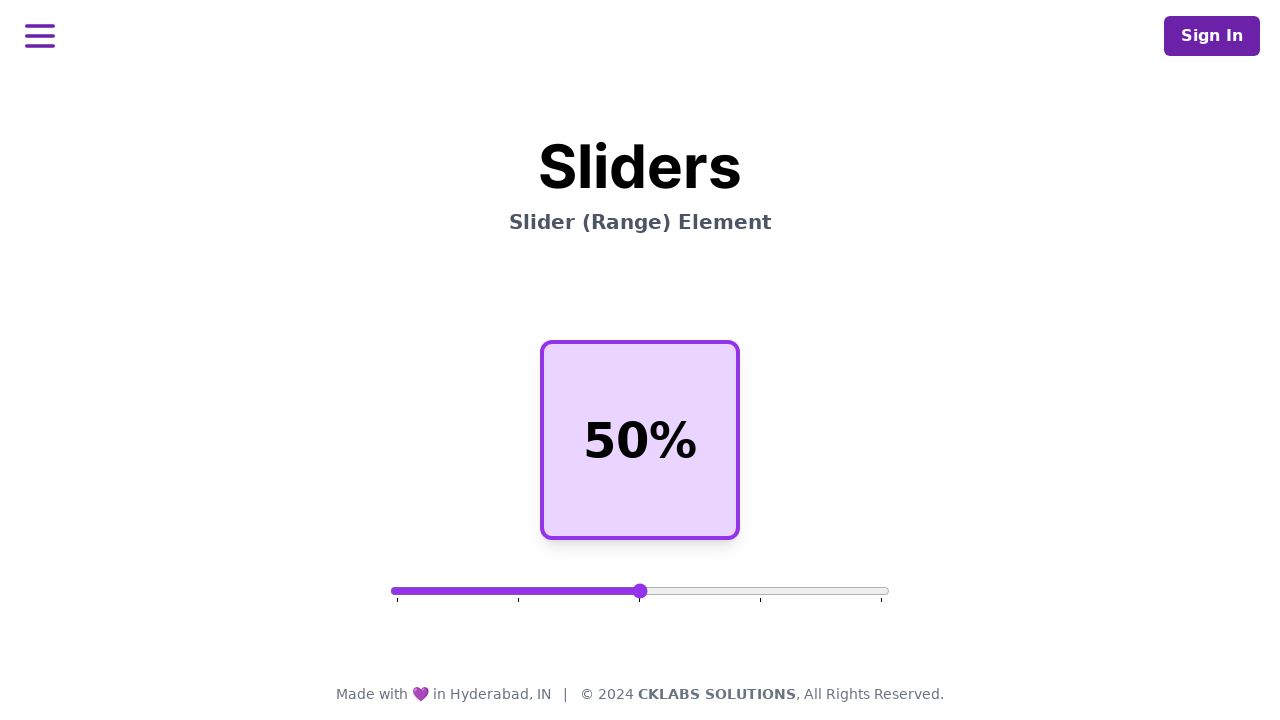

Volume slider became visible
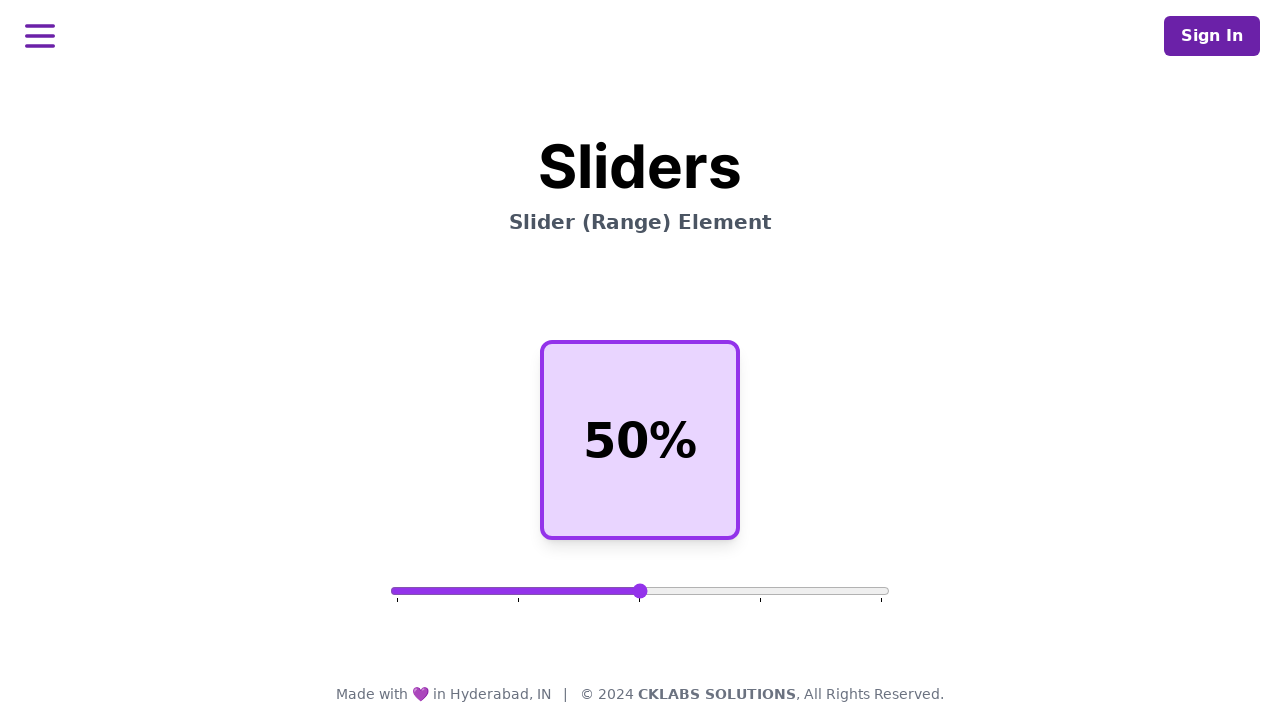

Retrieved slider bounding box for precise positioning
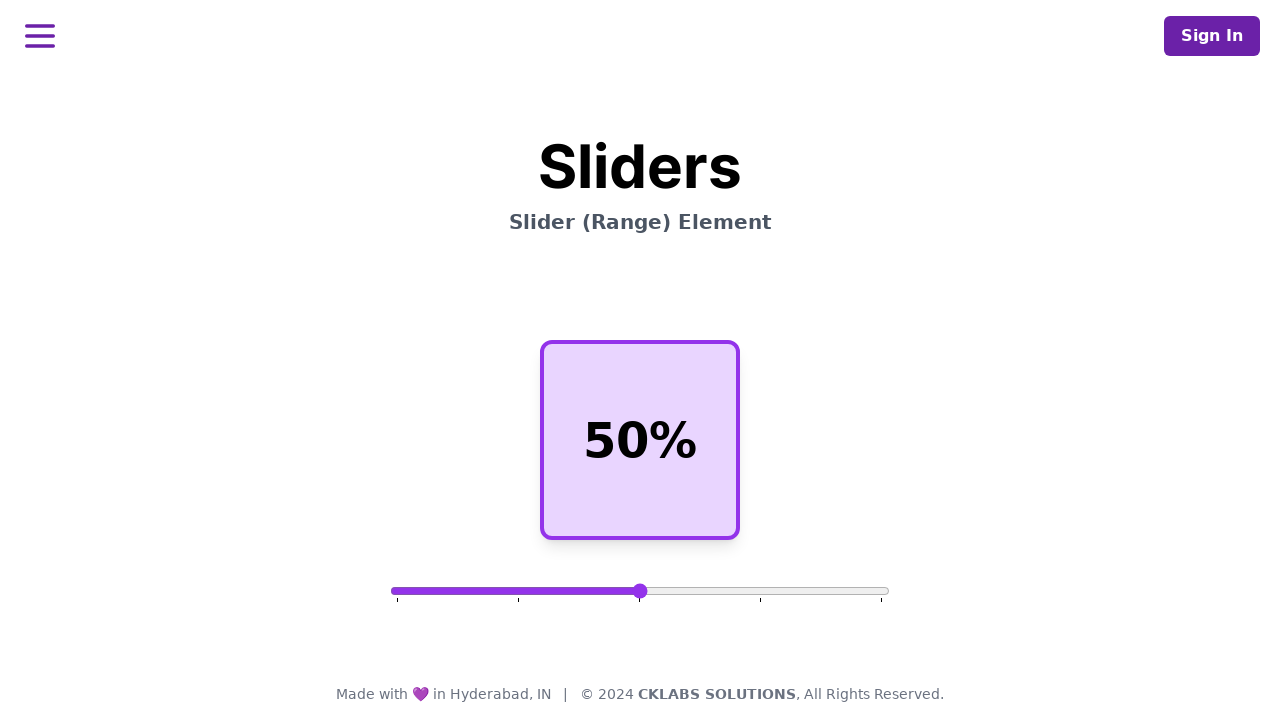

Moved mouse to center of volume slider at (640, 591)
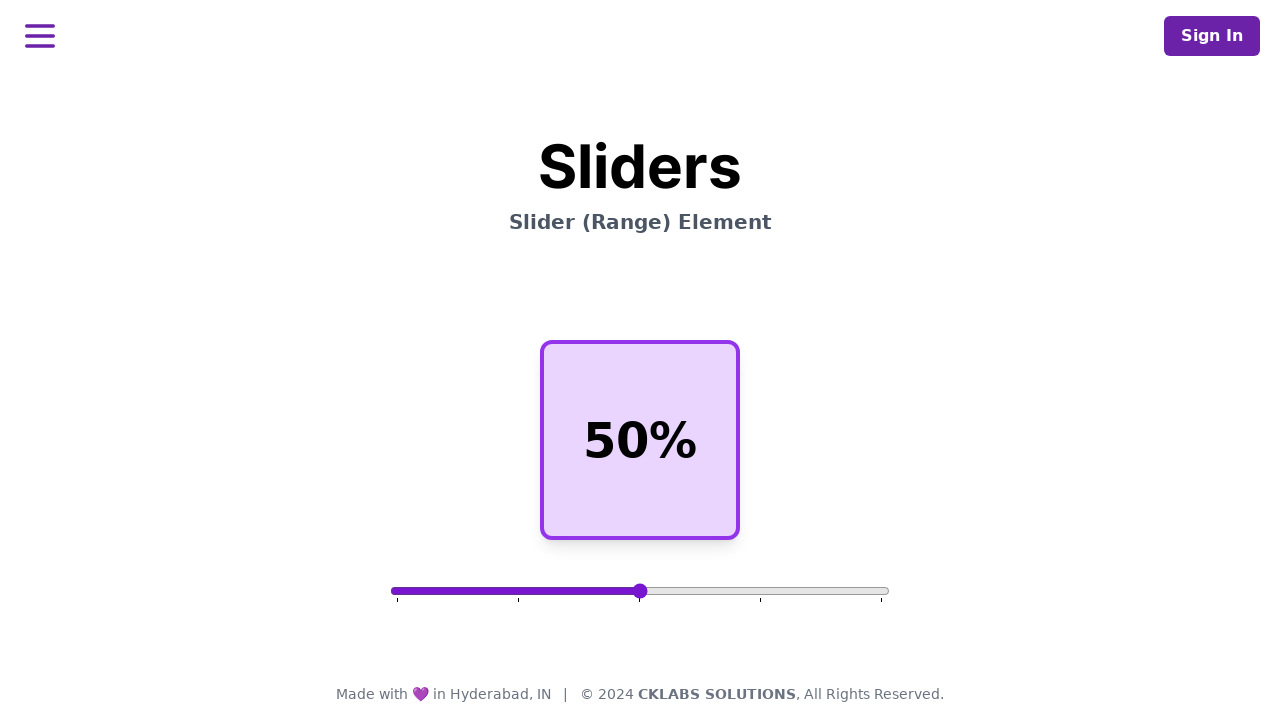

Pressed mouse button down on slider at (640, 591)
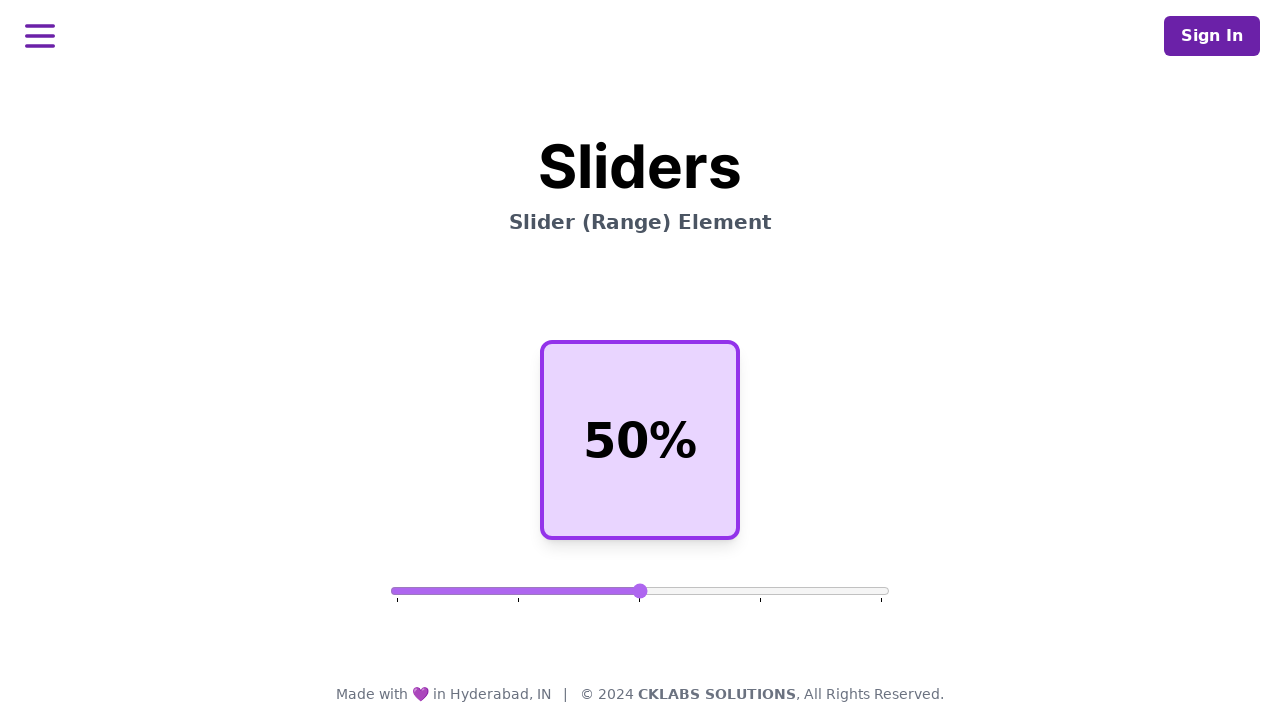

Dragged slider to the right by 200 pixels at (840, 591)
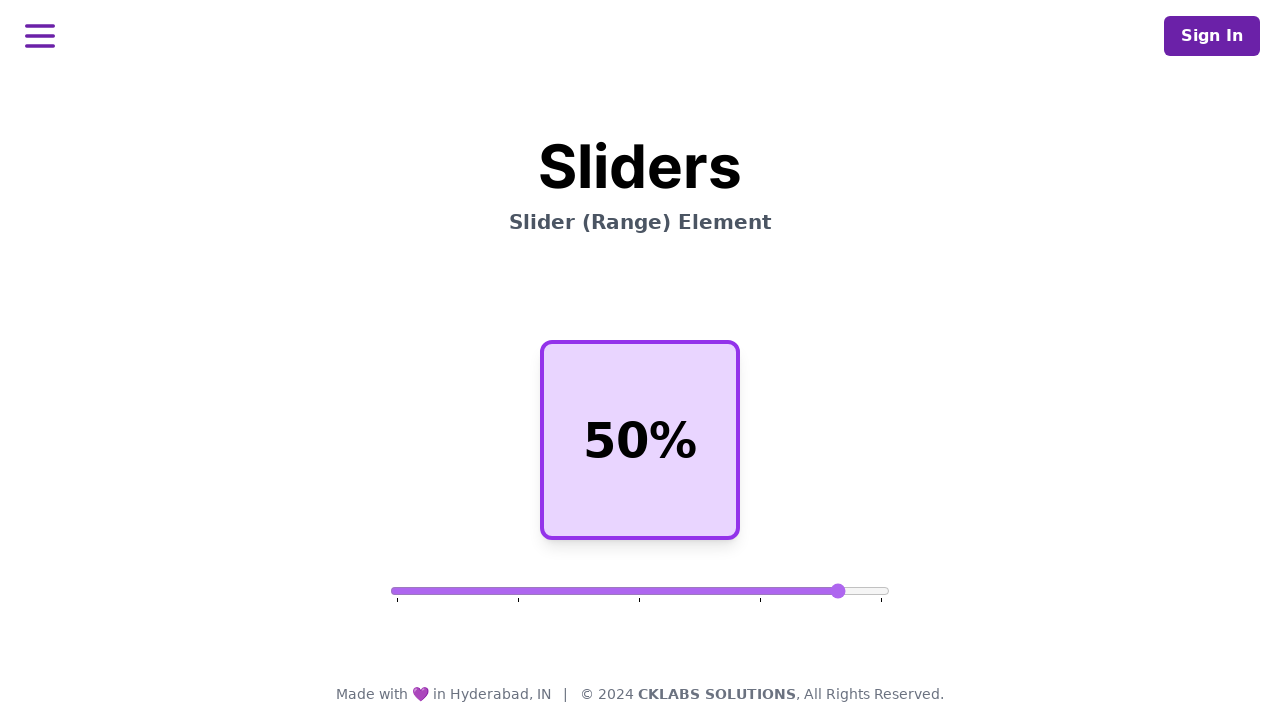

Released mouse button - slider moved to approximately 25% position at (840, 591)
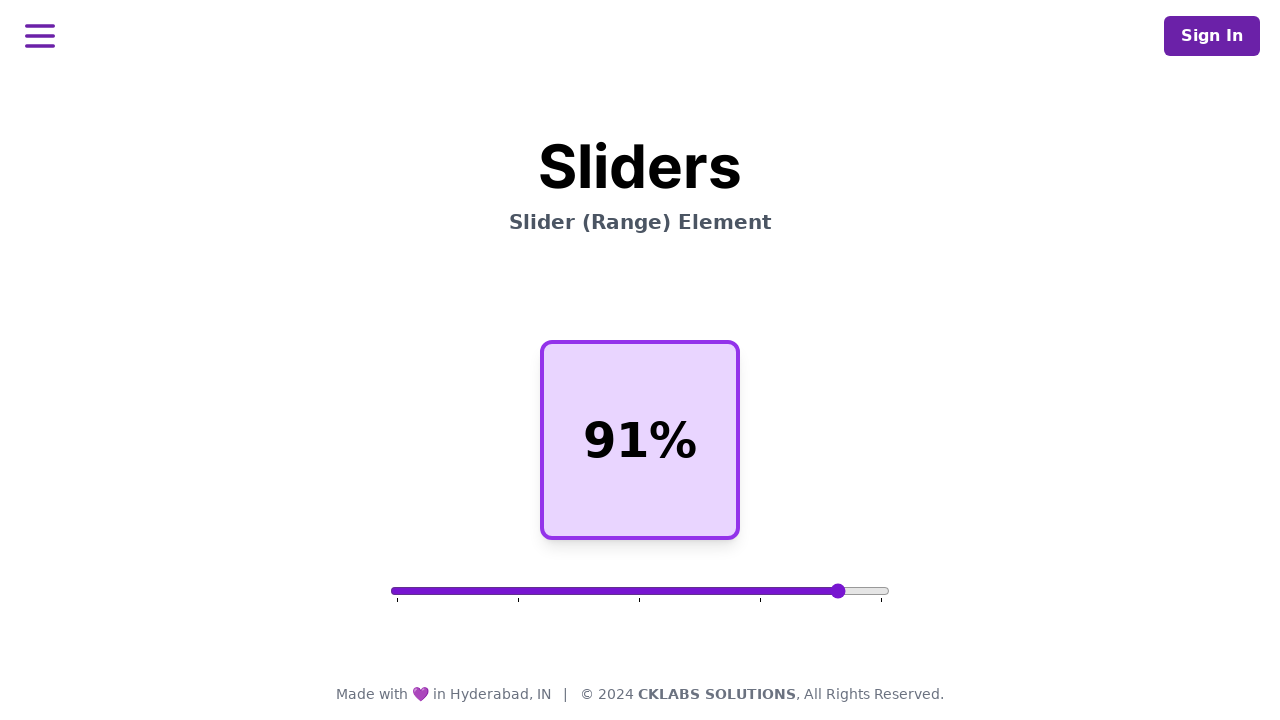

Retrieved updated slider bounding box after first drag
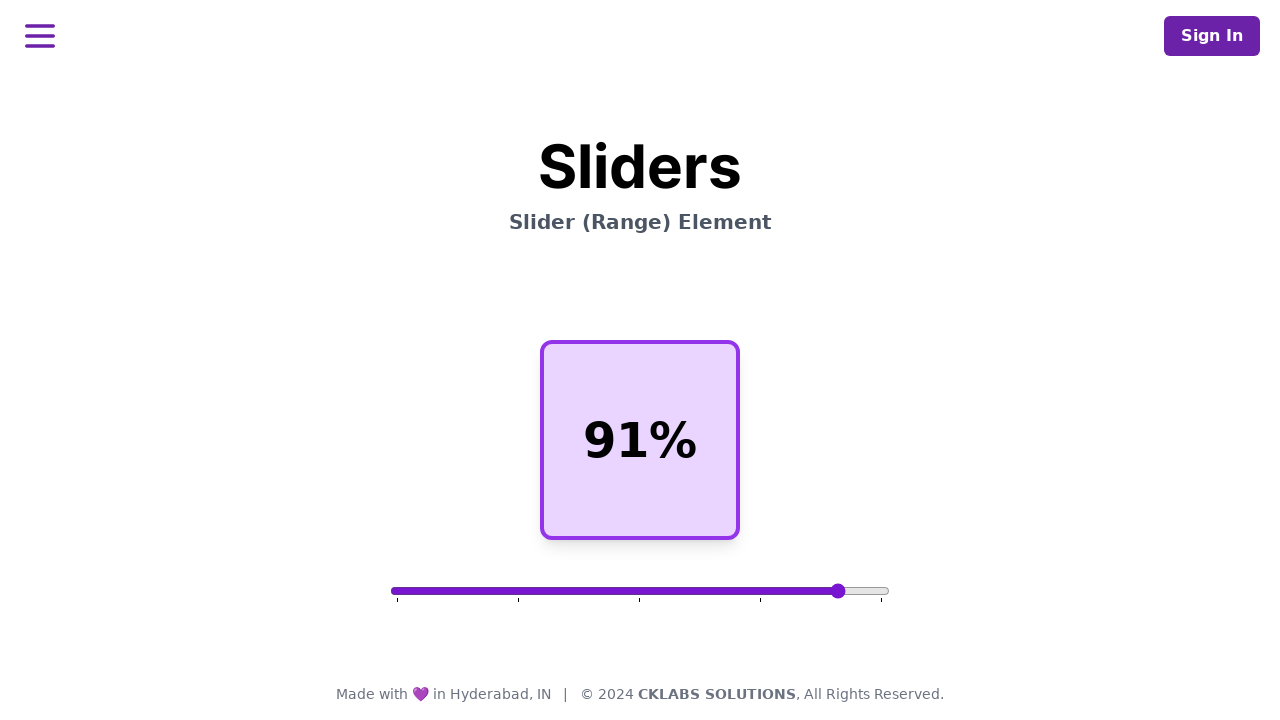

Moved mouse to center of slider for second drag operation at (640, 591)
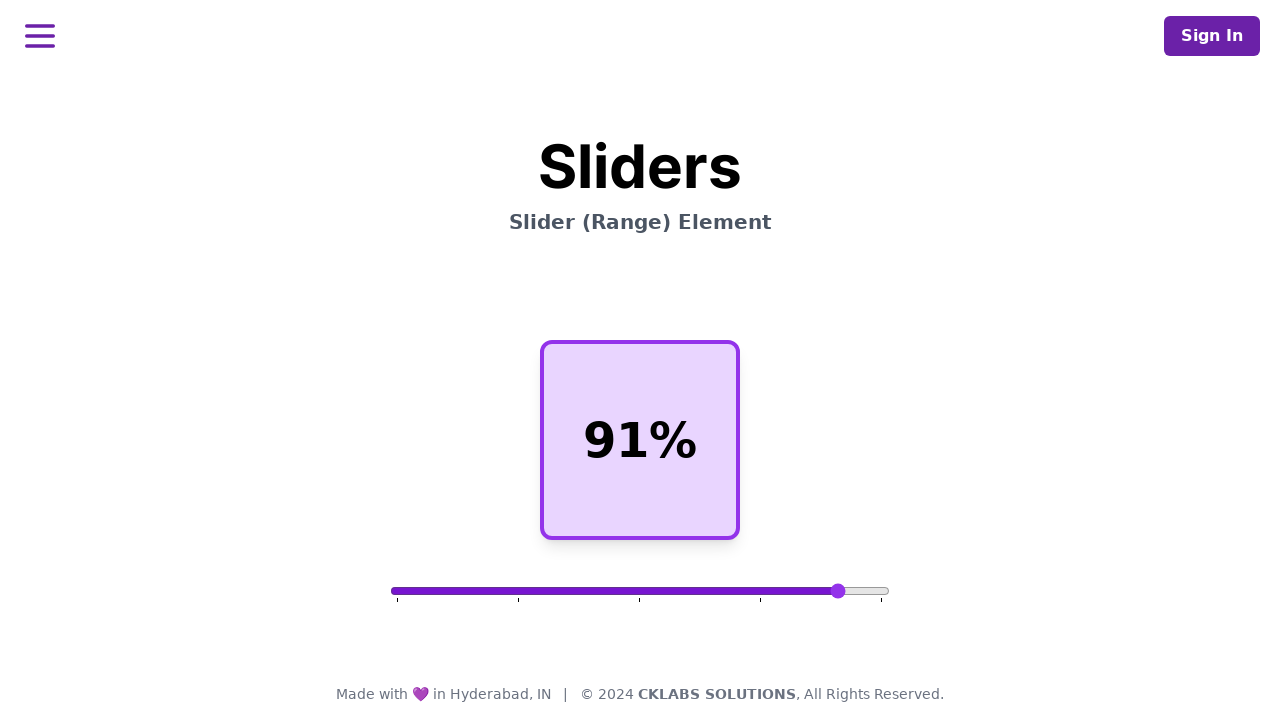

Pressed mouse button down on slider for leftward drag at (640, 591)
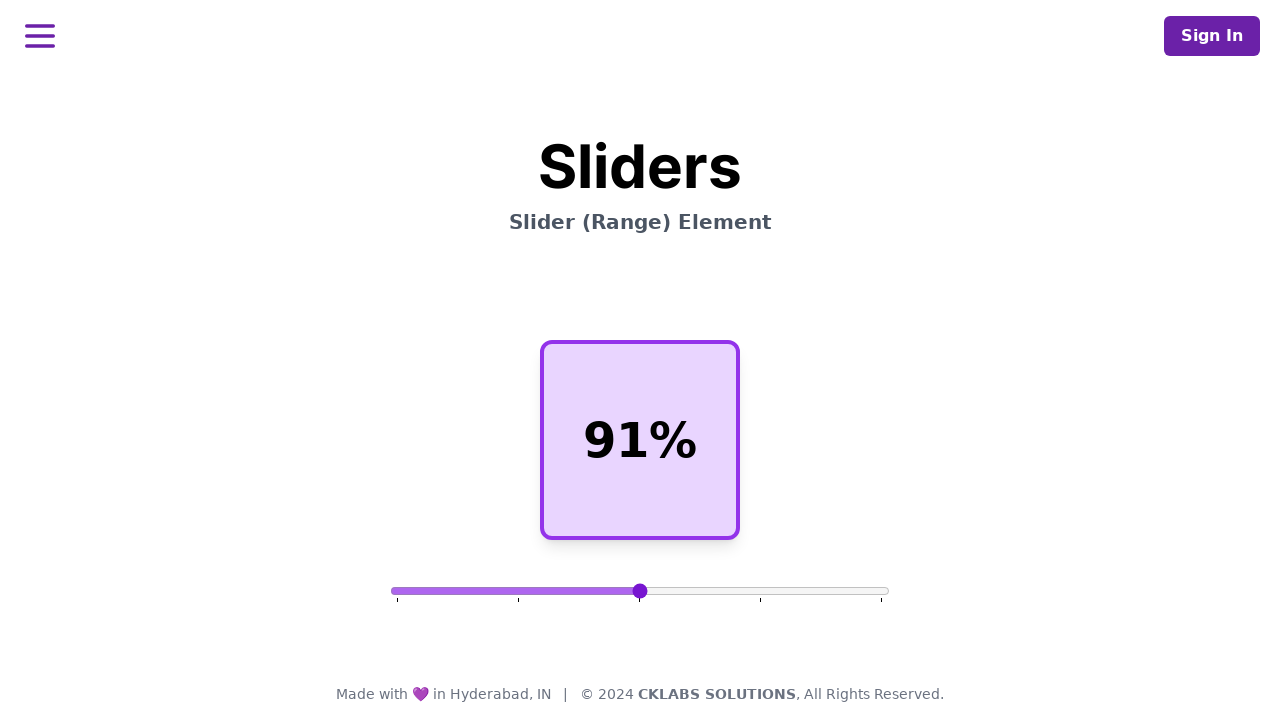

Dragged slider to the left by 150 pixels at (490, 591)
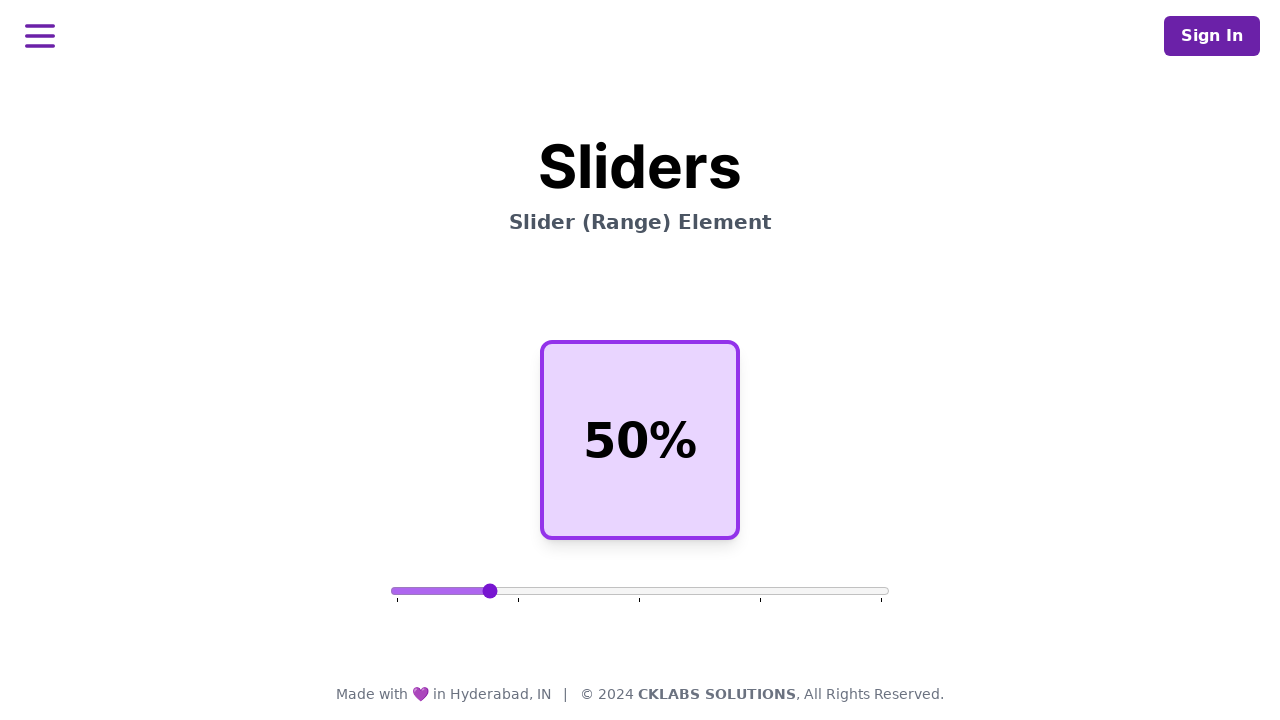

Released mouse button - slider moved to approximately 75% position from initial at (490, 591)
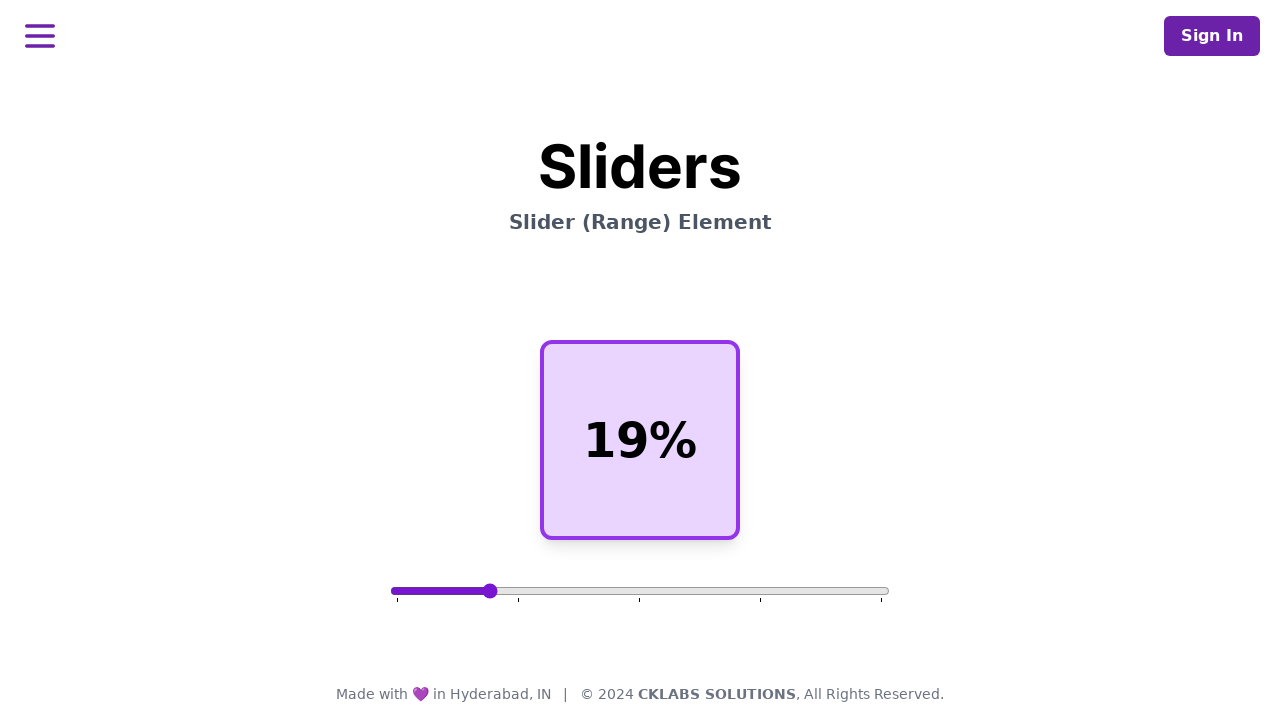

Volume value display element is visible and loaded
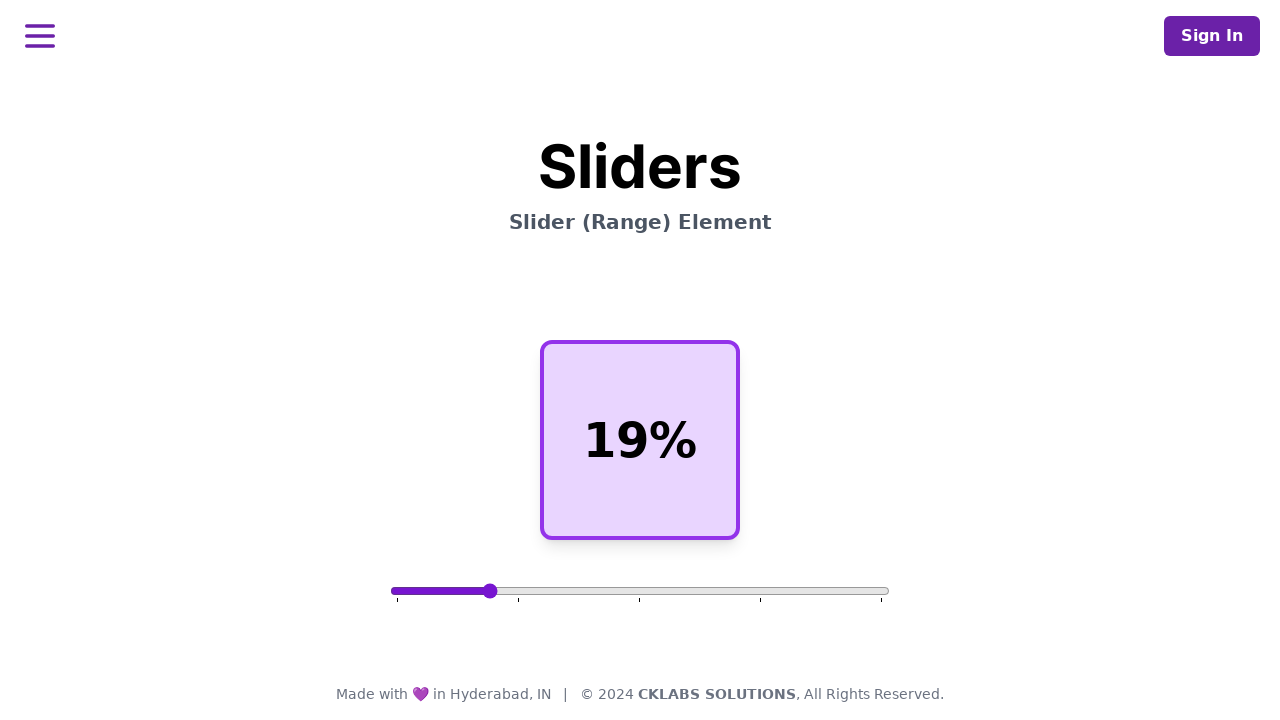

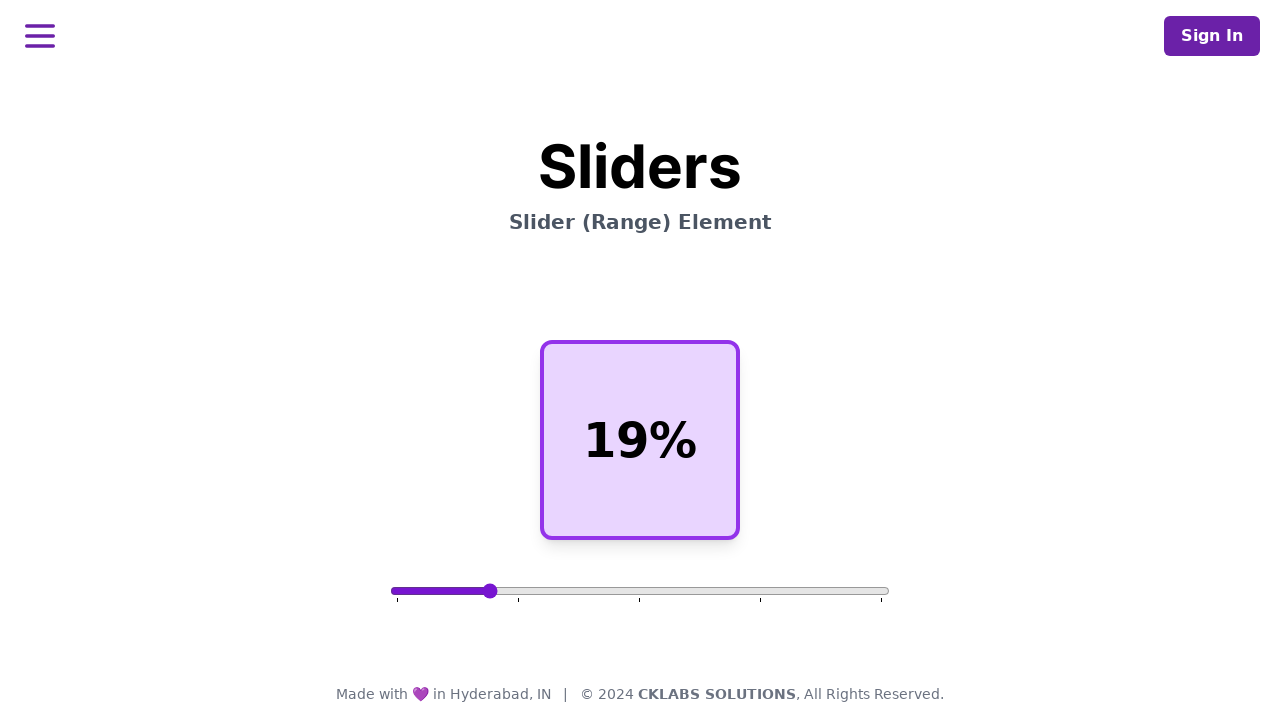